Navigates to DemoBlaze store website and verifies the page title to confirm correct website landing

Starting URL: https://www.demoblaze.com/

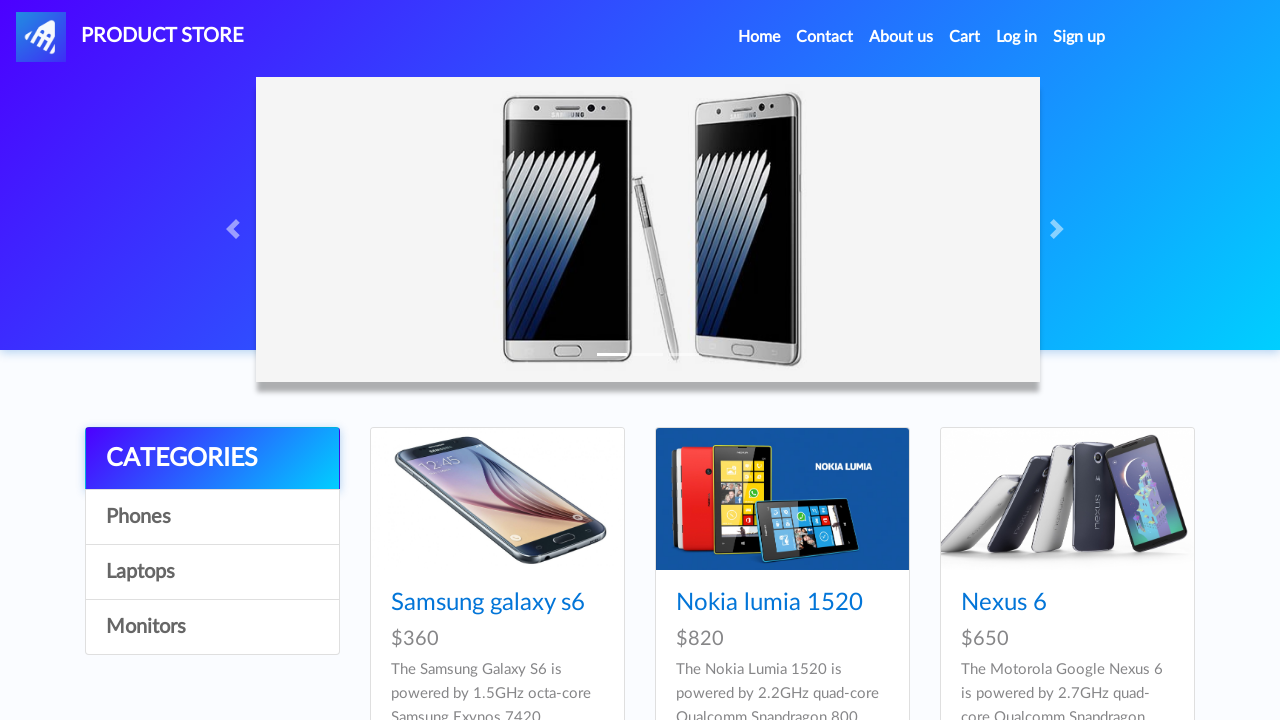

Navigated to DemoBlaze store website
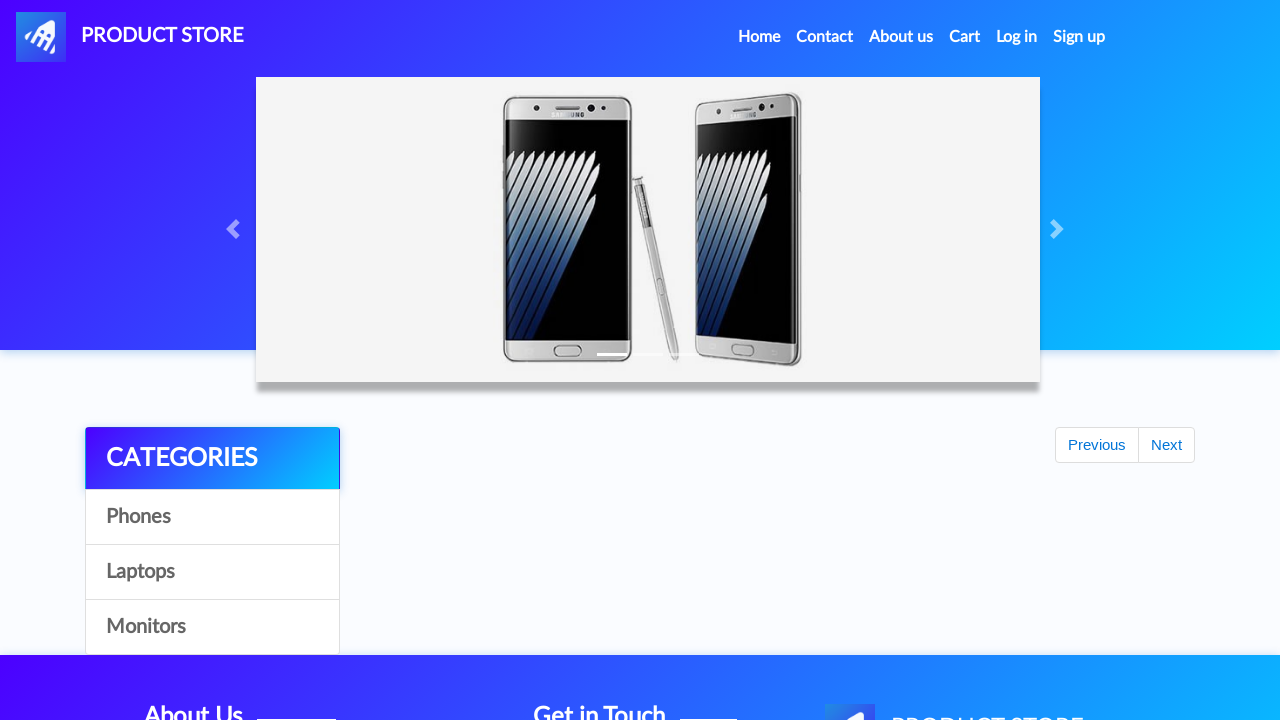

Retrieved page title
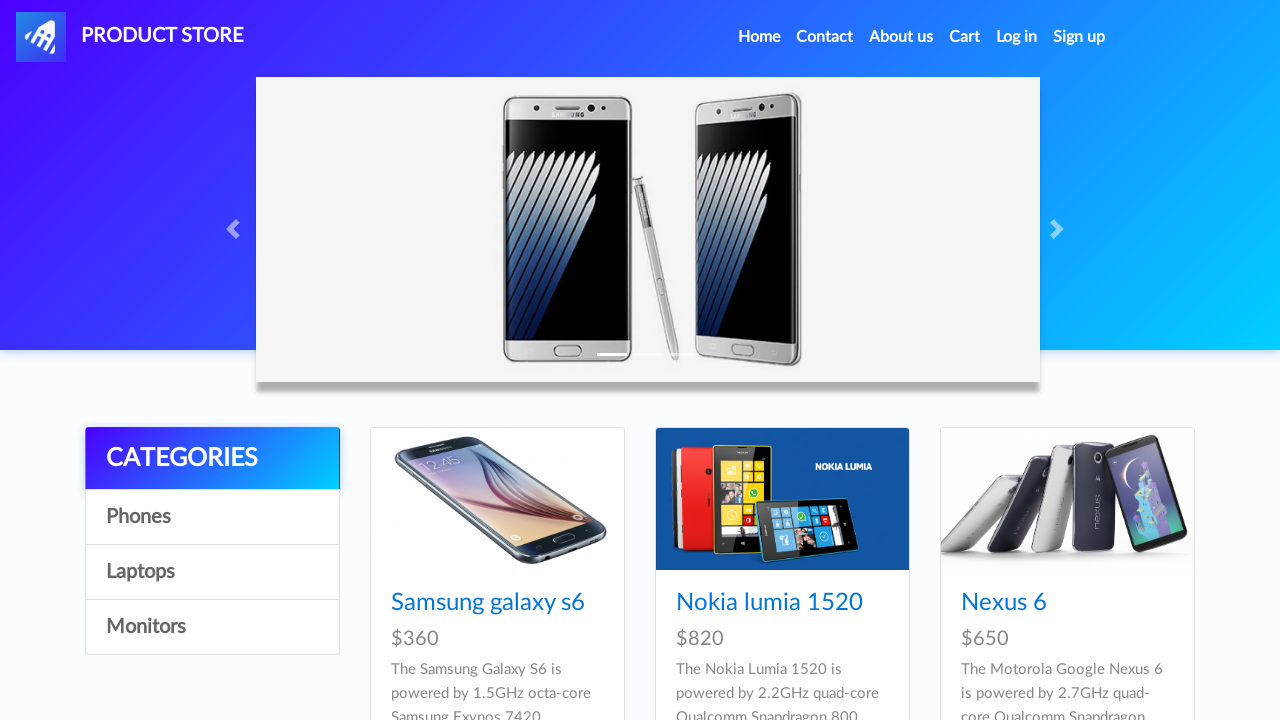

Verified page title is 'STORE' - correct website confirmed
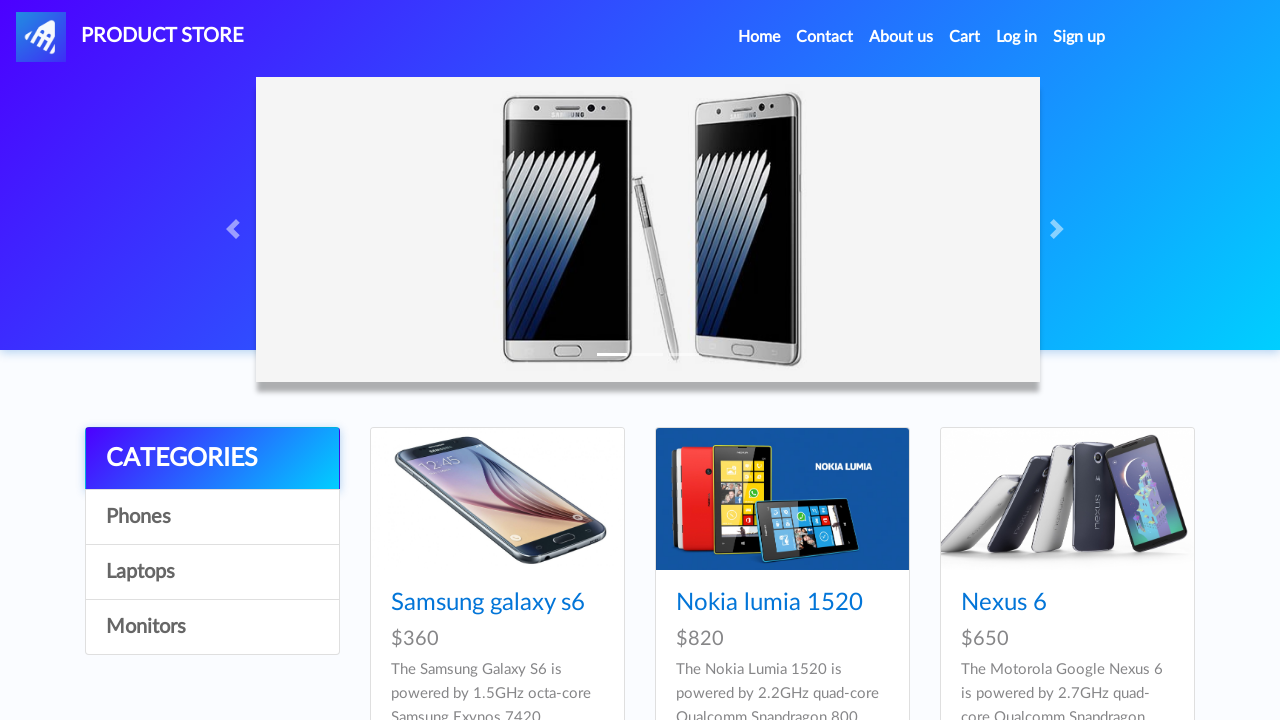

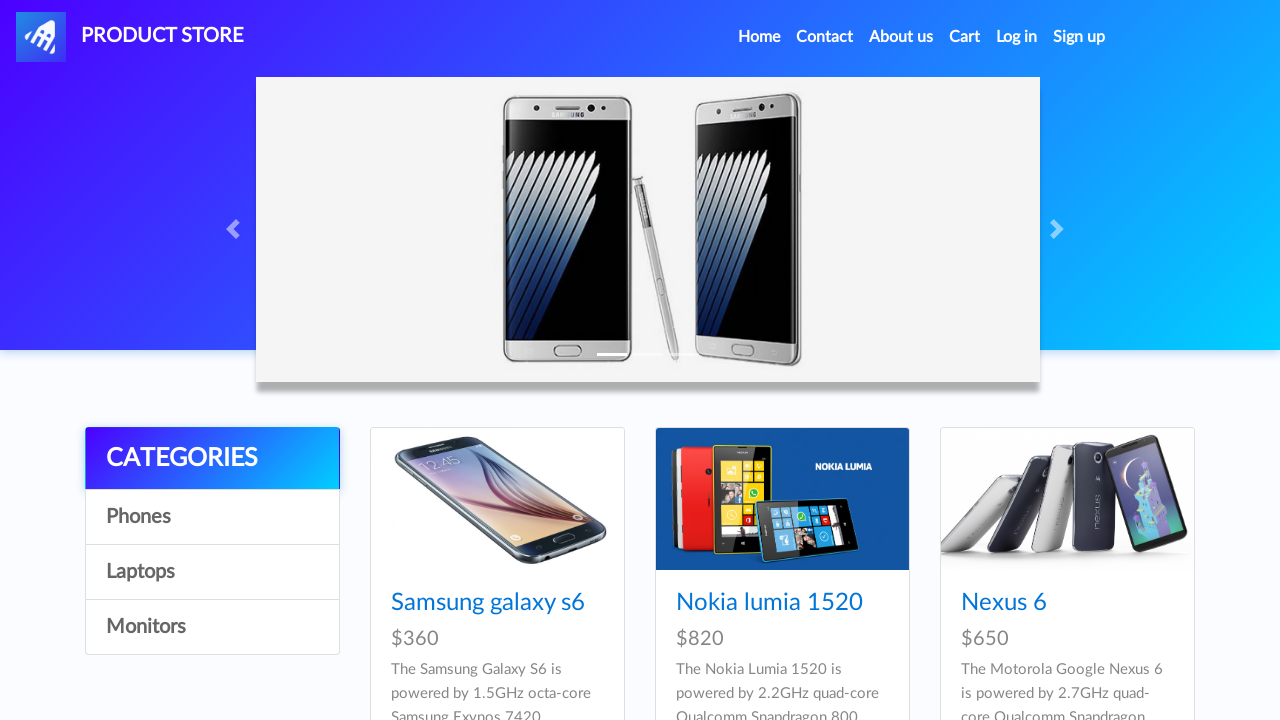